Tests handling of a JavaScript alert by clicking a button that triggers an alert and then accepting/dismissing it

Starting URL: https://the-internet.herokuapp.com/javascript_alerts

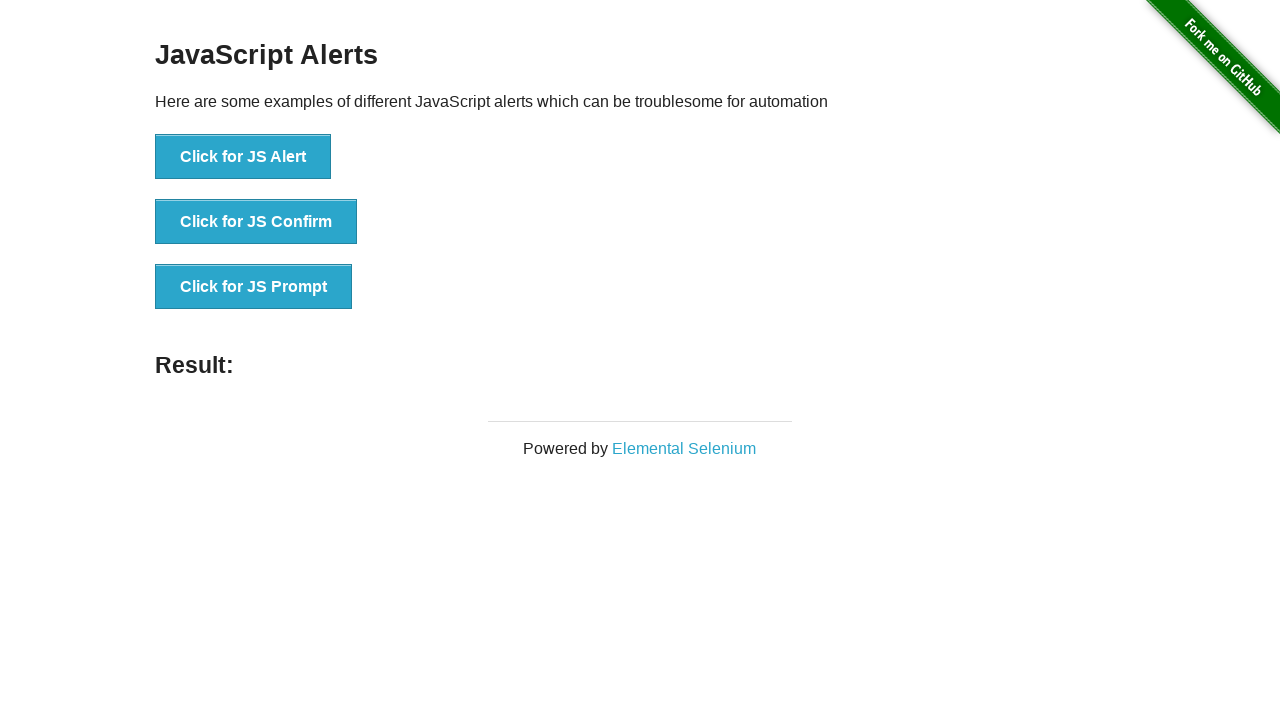

Navigated to JavaScript alerts test page
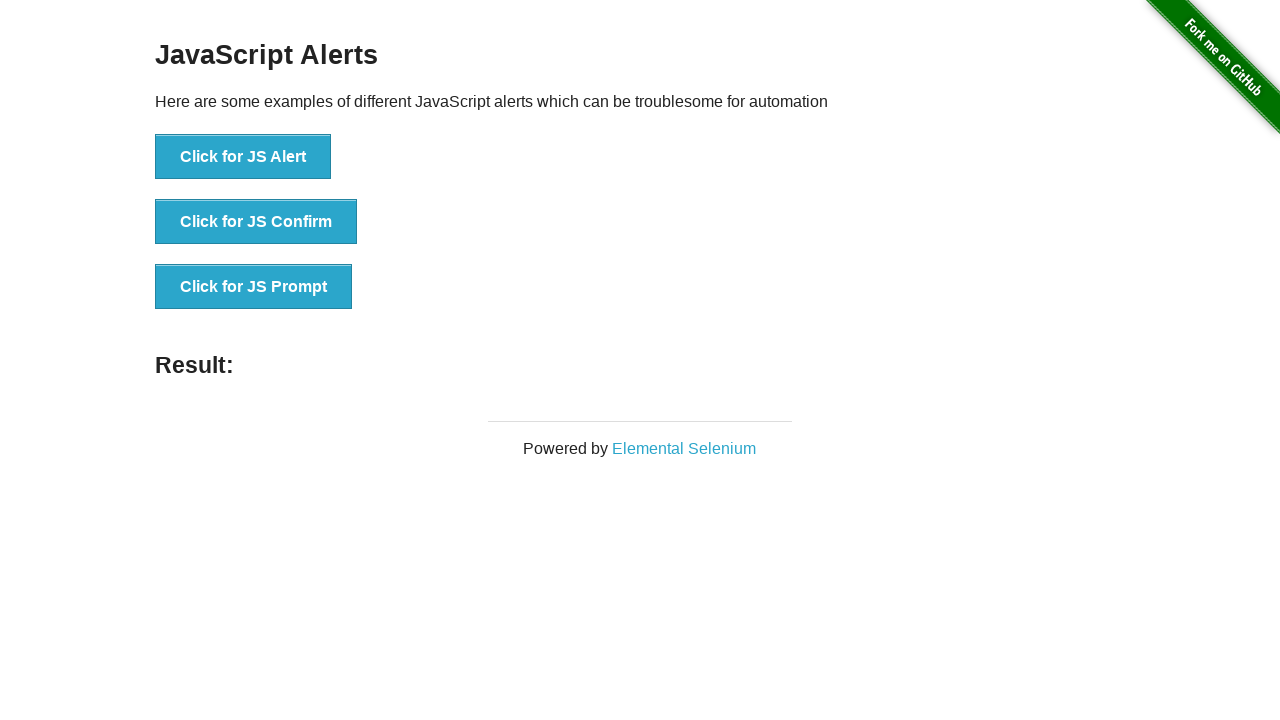

Clicked button to trigger JavaScript alert at (243, 157) on button[onclick='jsAlert()']
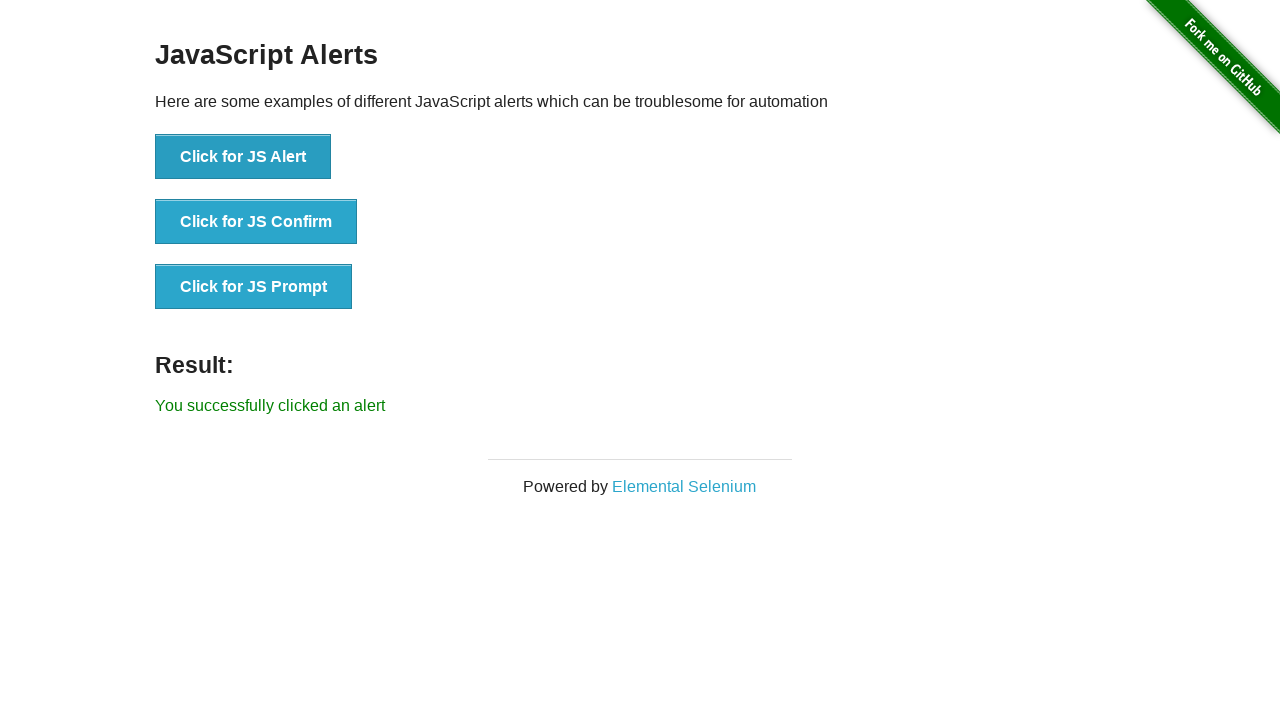

Set up dialog handler to accept alerts
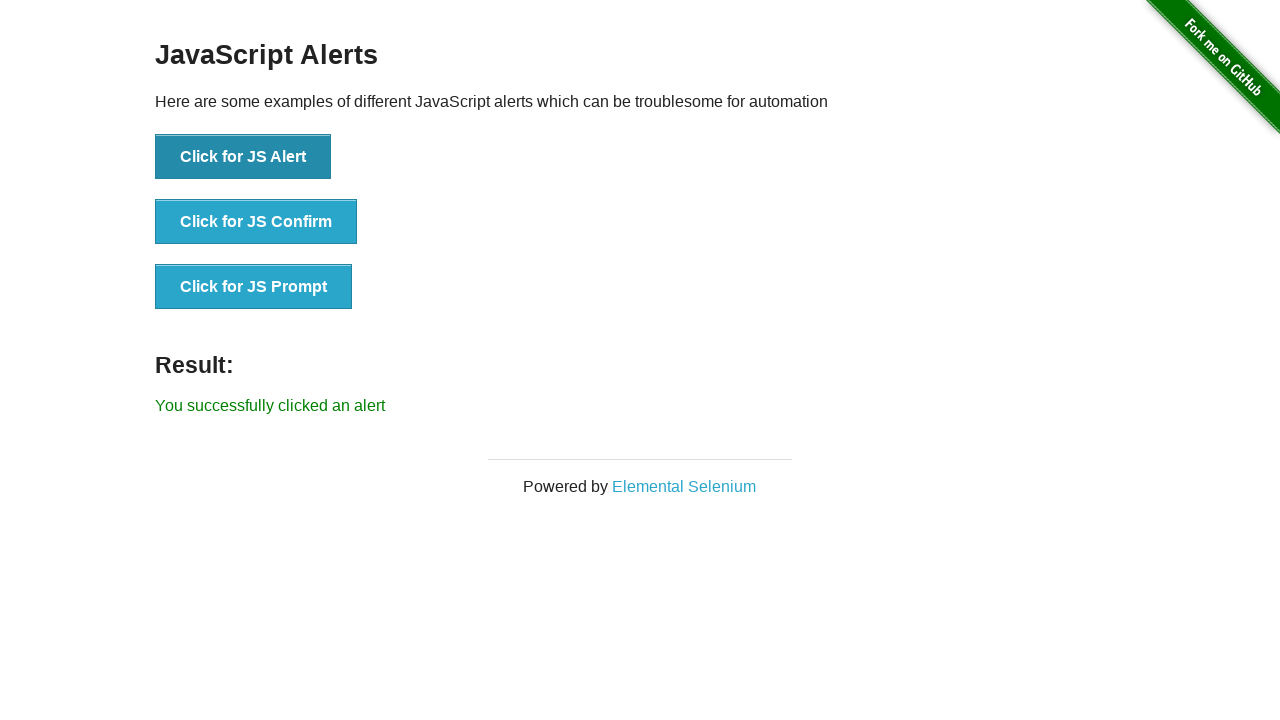

Clicked button again to trigger alert and handler accepted it at (243, 157) on button[onclick='jsAlert()']
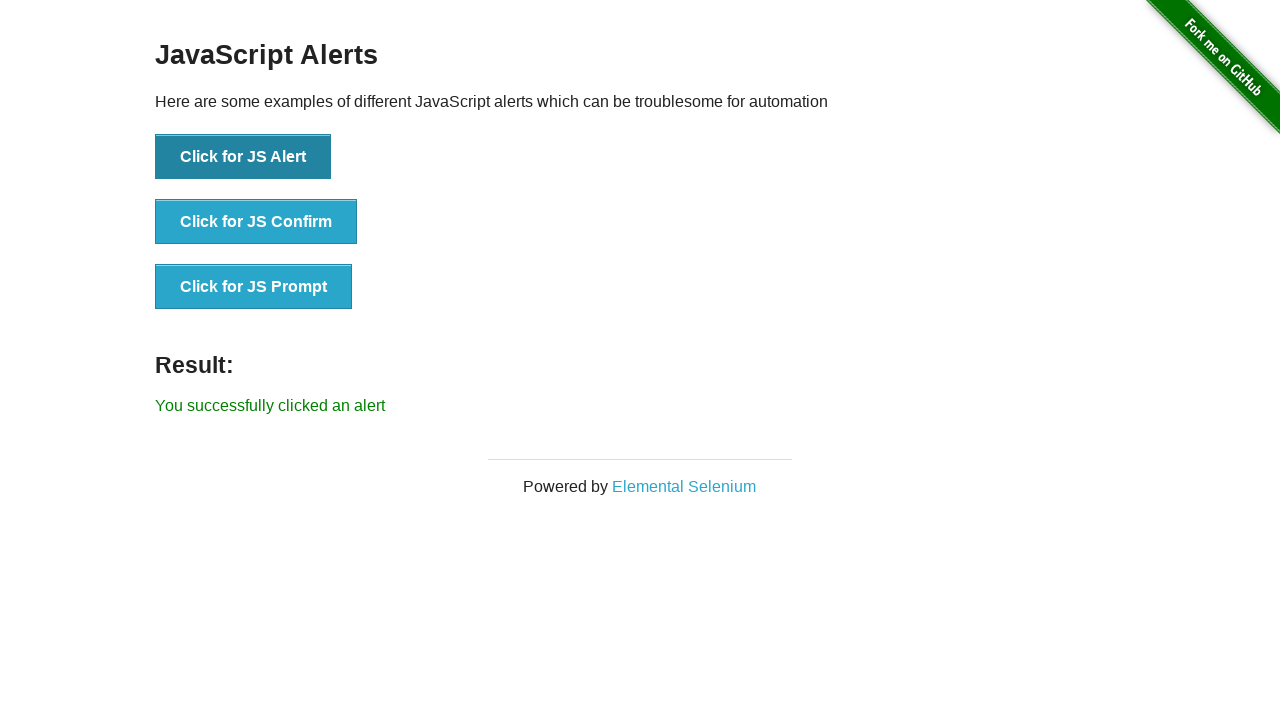

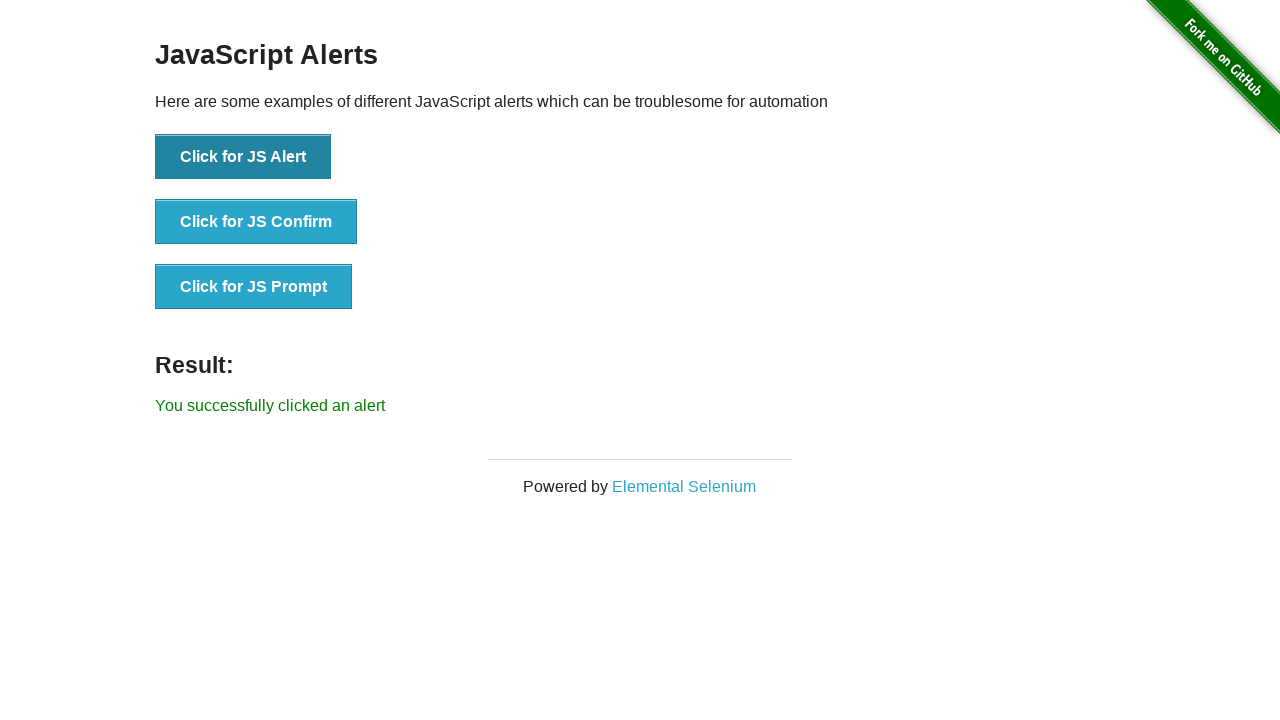